Tests file download functionality by clicking on a download link and verifying the download completes successfully.

Starting URL: https://the-internet.herokuapp.com/download

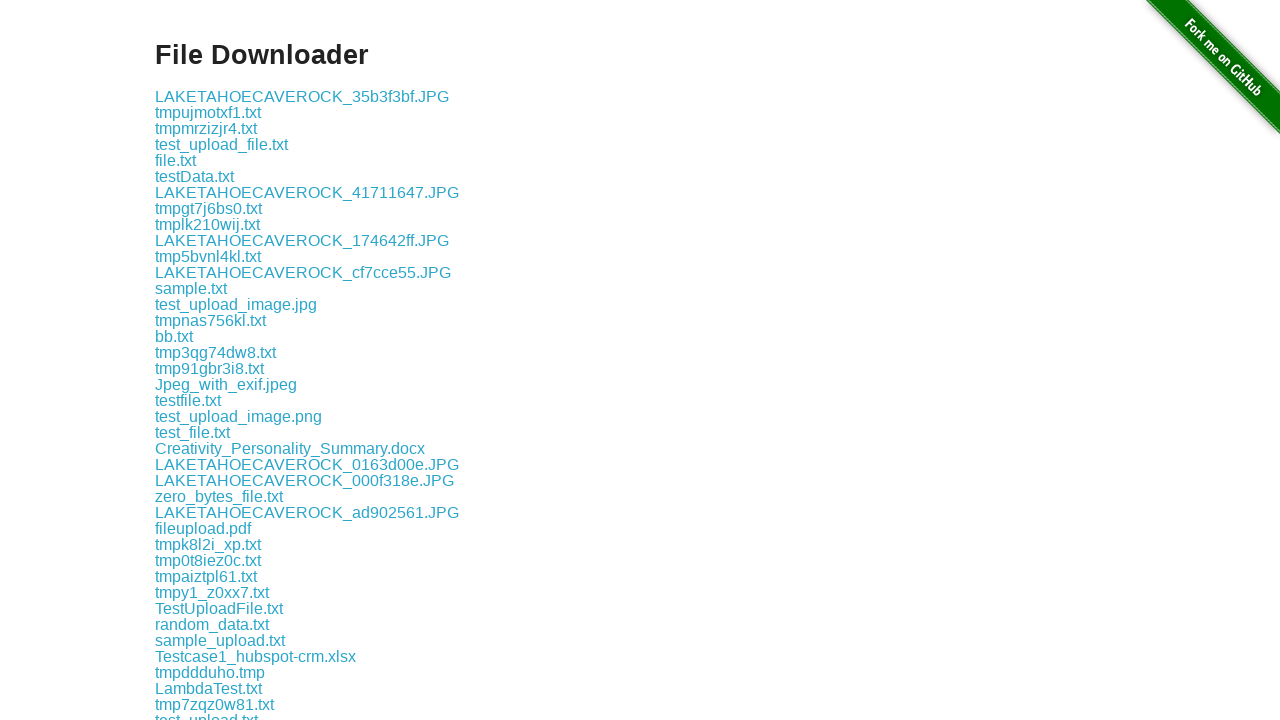

Waited for download link selector to load
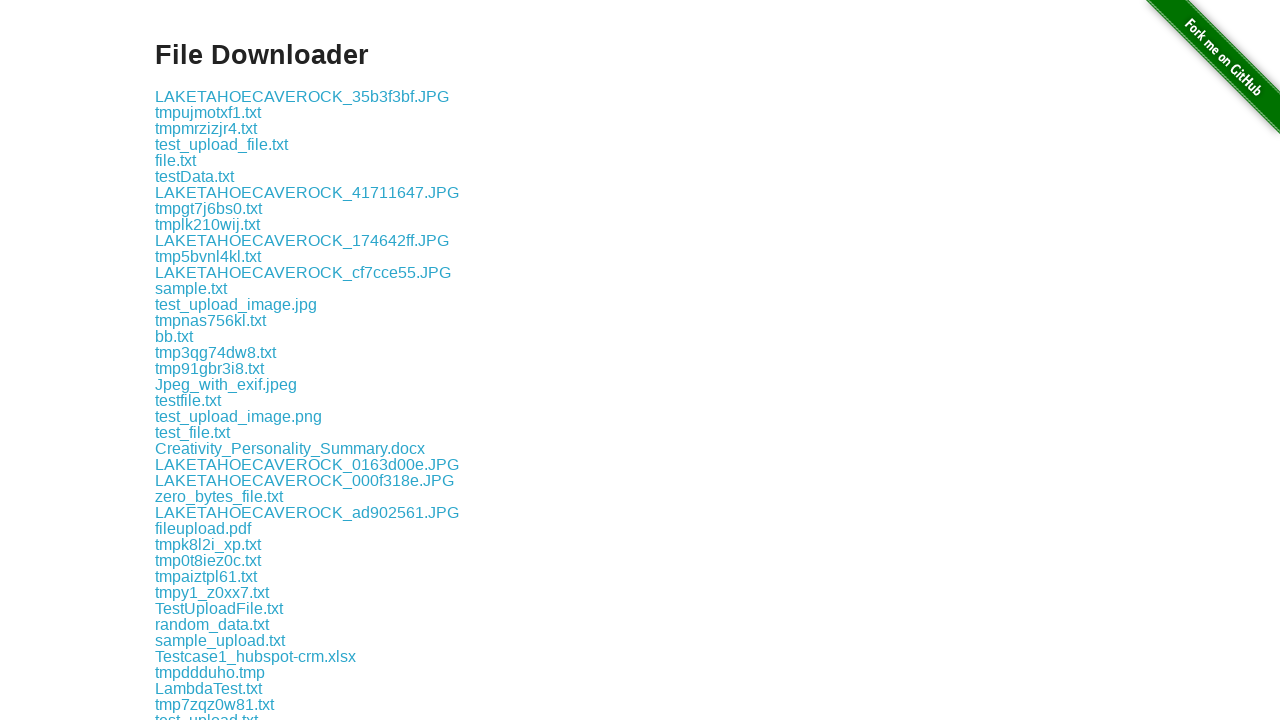

Clicked the 5th download link at (176, 160) on xpath=//*[@id="content"]/div/a[5]
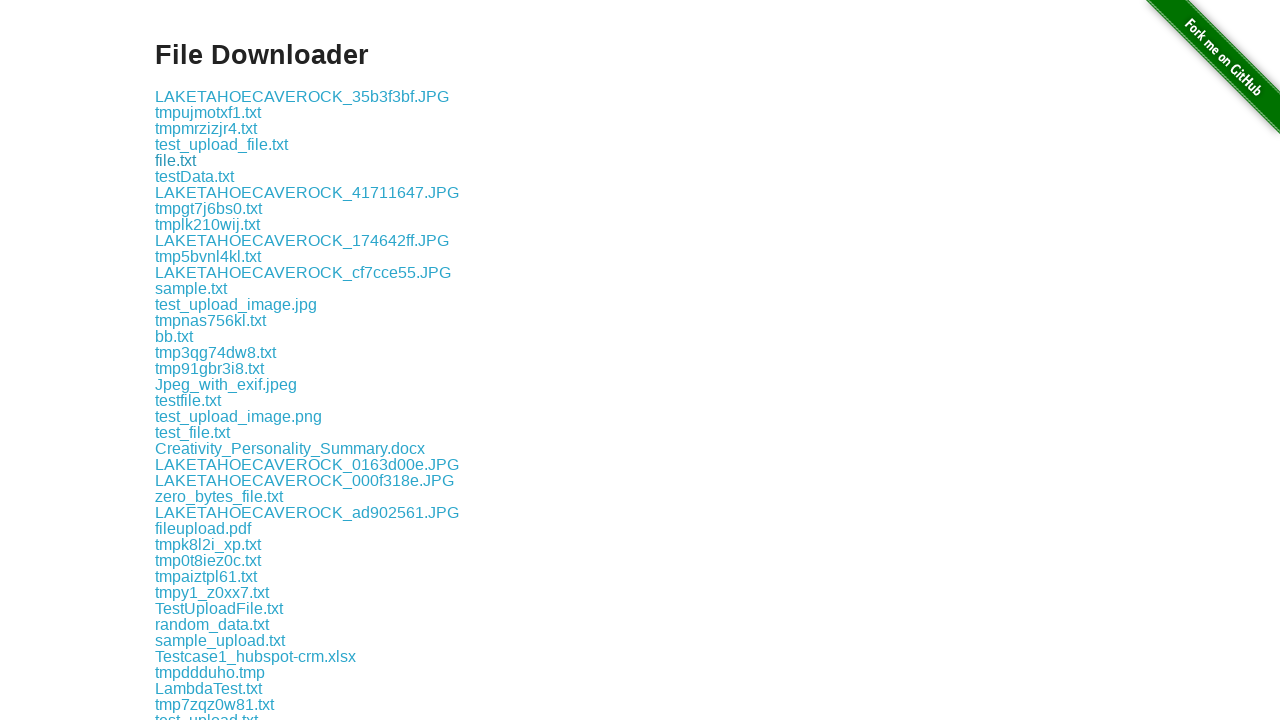

Download completed and download object retrieved
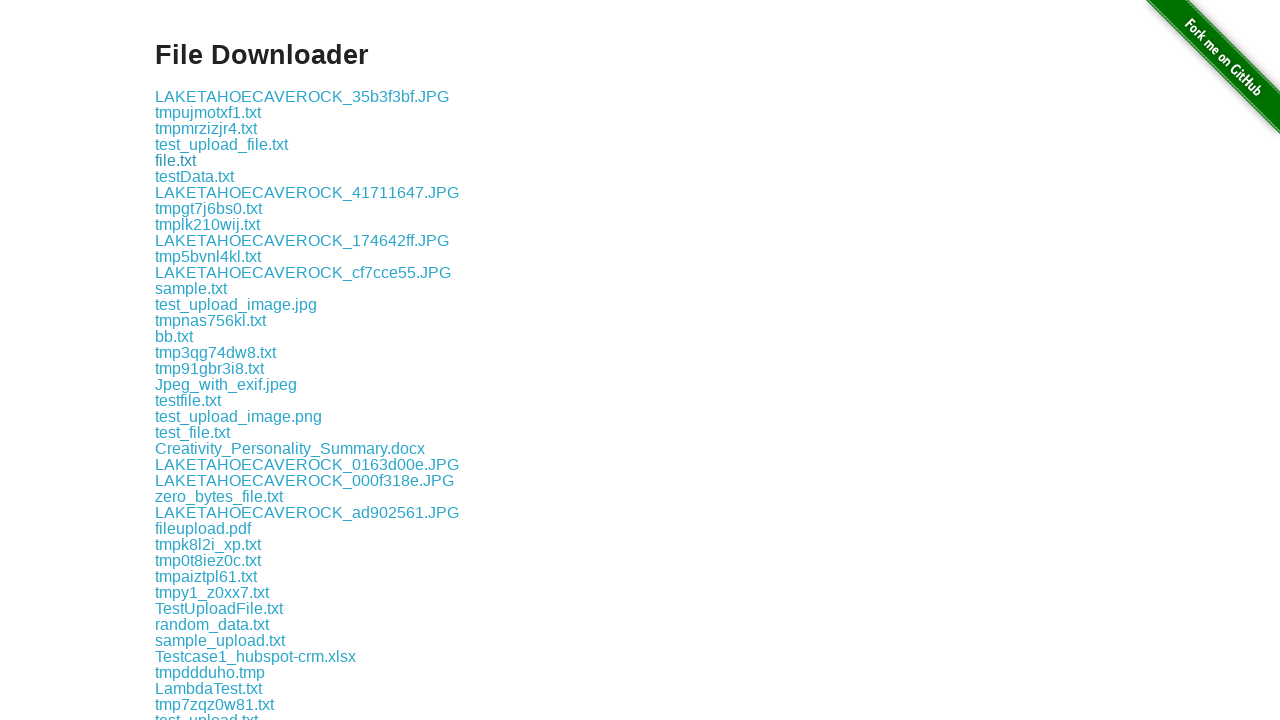

Verified download filename exists: file.txt
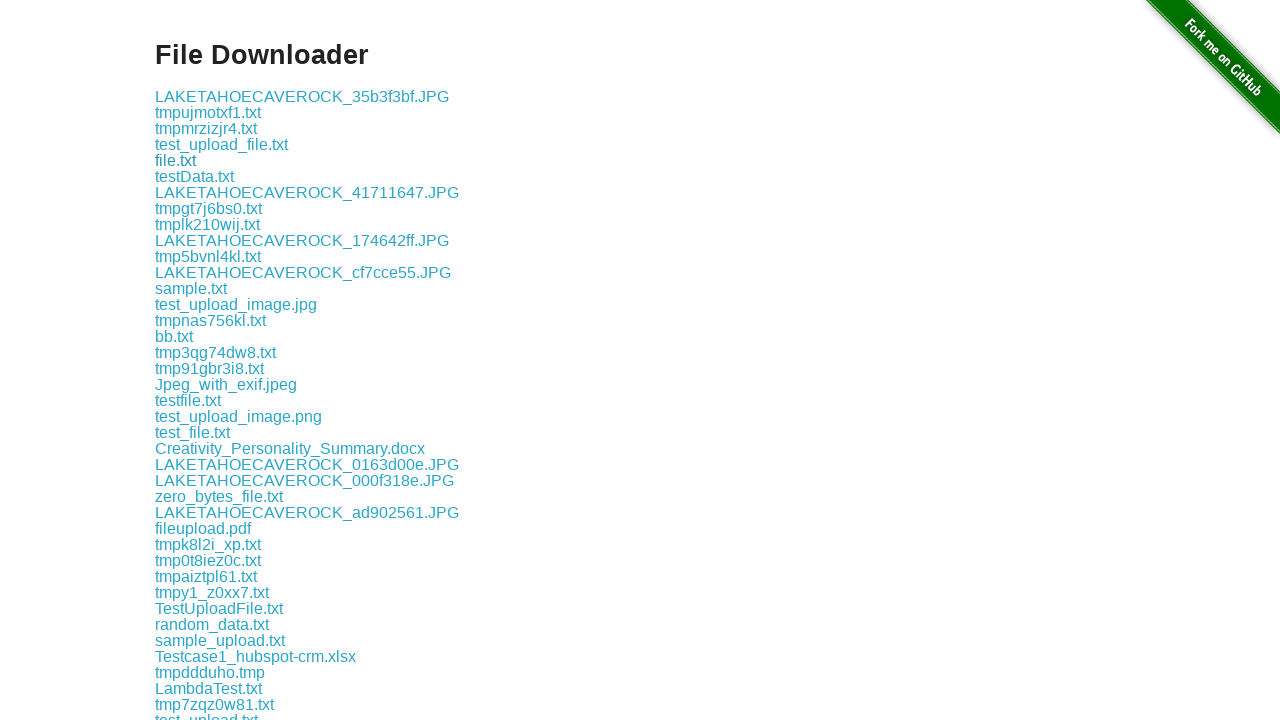

Retrieved download file path
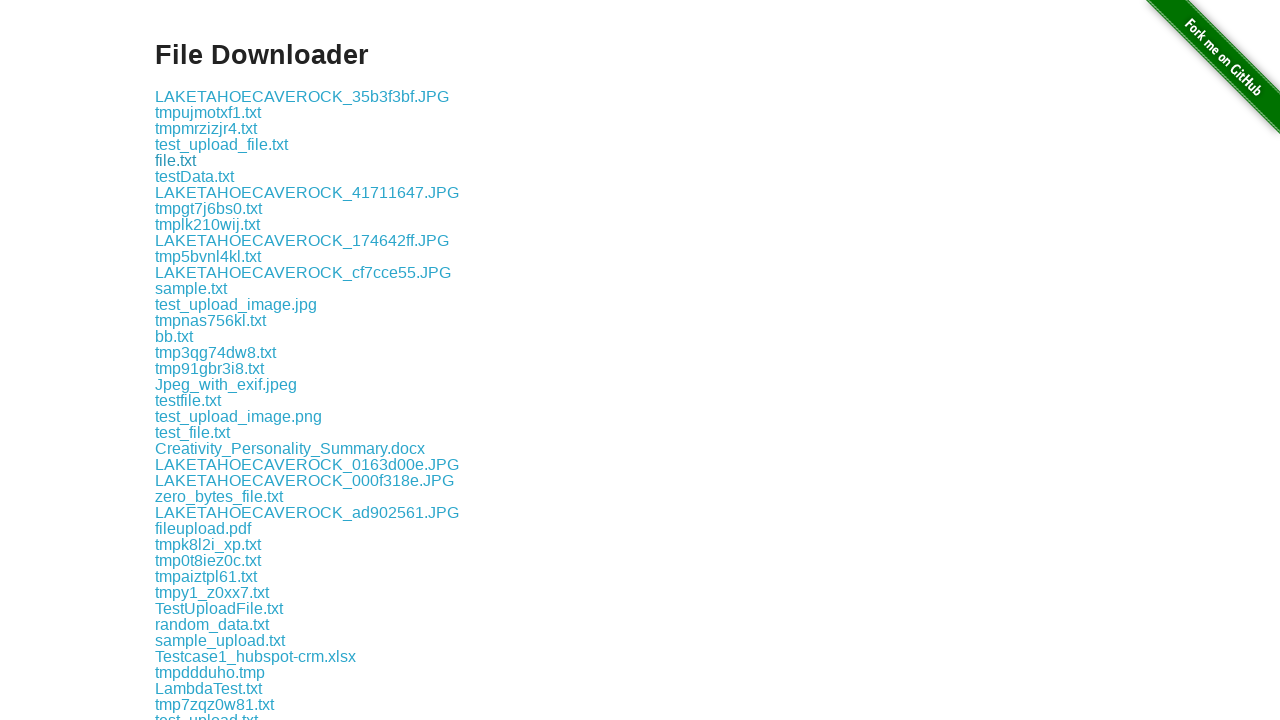

Verified download path is valid
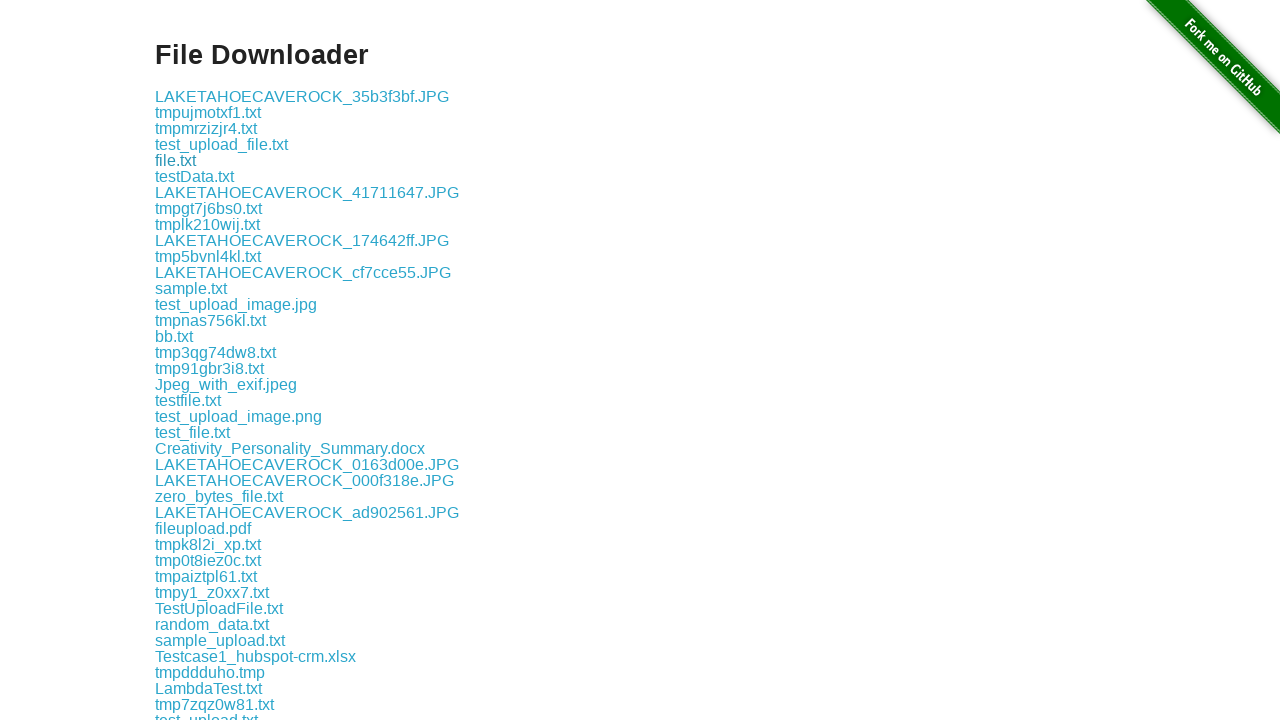

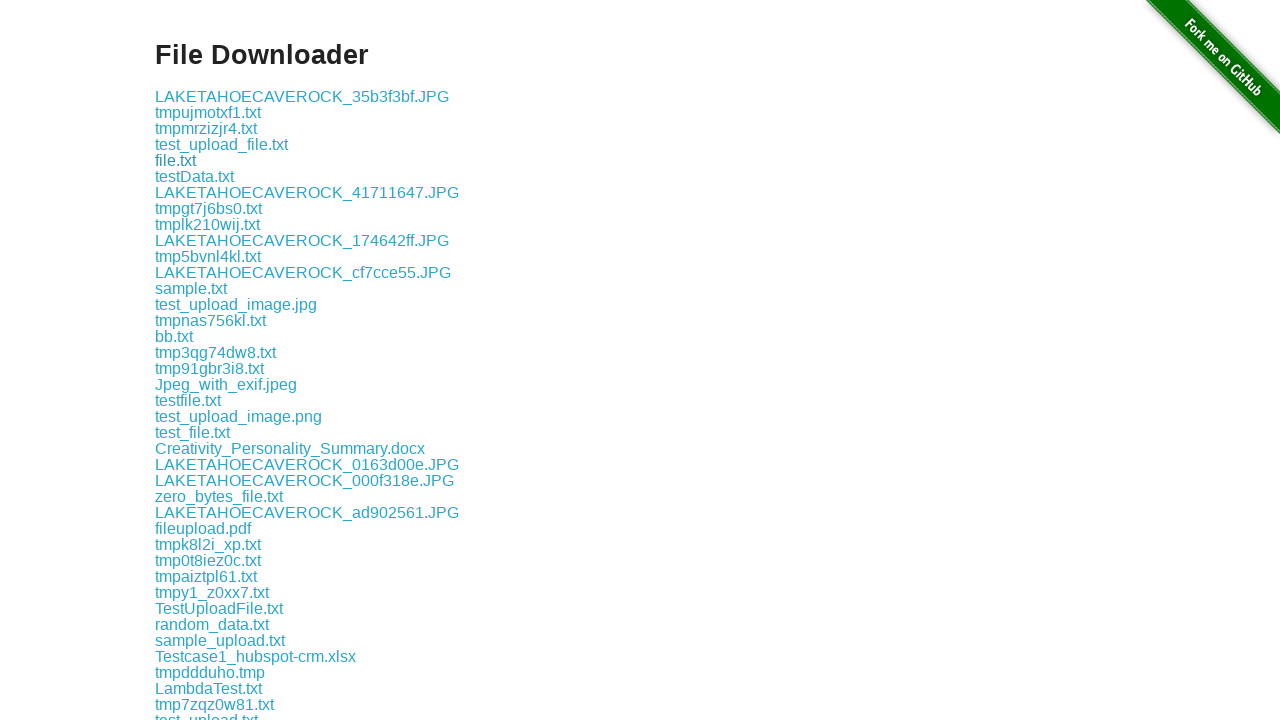